Tests editing a todo item by double-clicking, changing the text, and pressing enter

Starting URL: https://demo.playwright.dev/todomvc

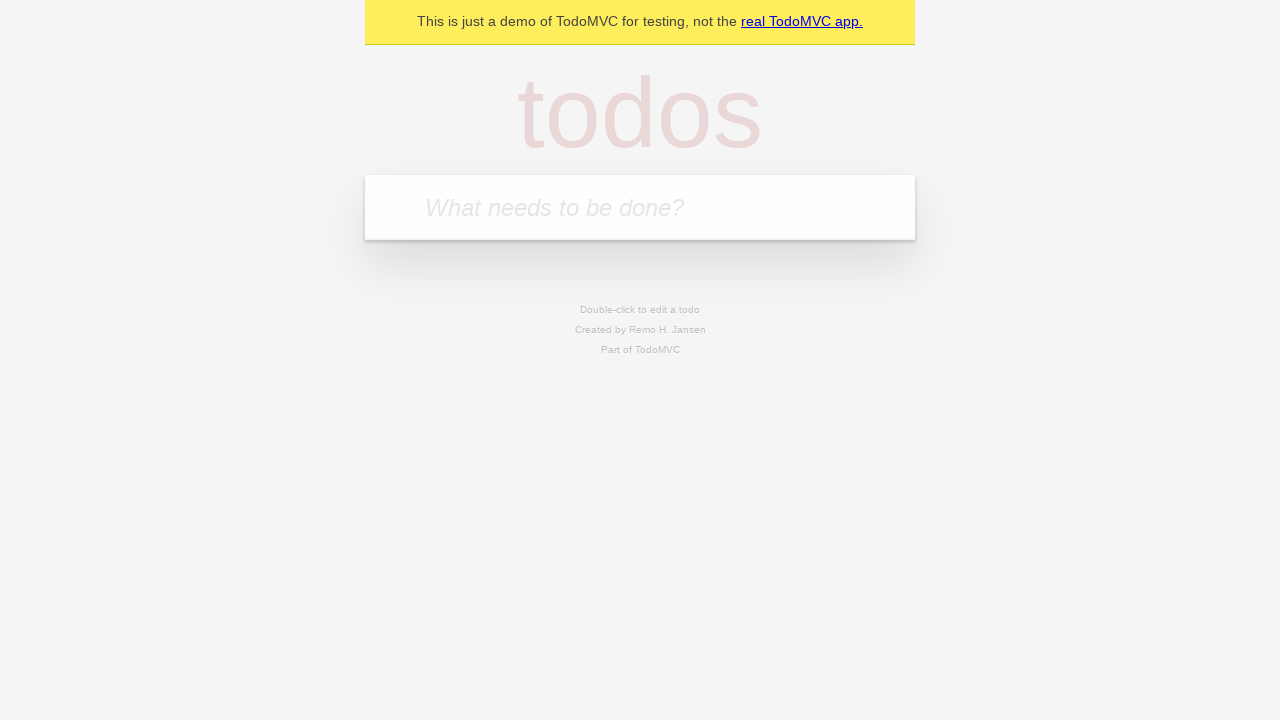

Filled todo input with 'buy some cheese' on internal:attr=[placeholder="What needs to be done?"i]
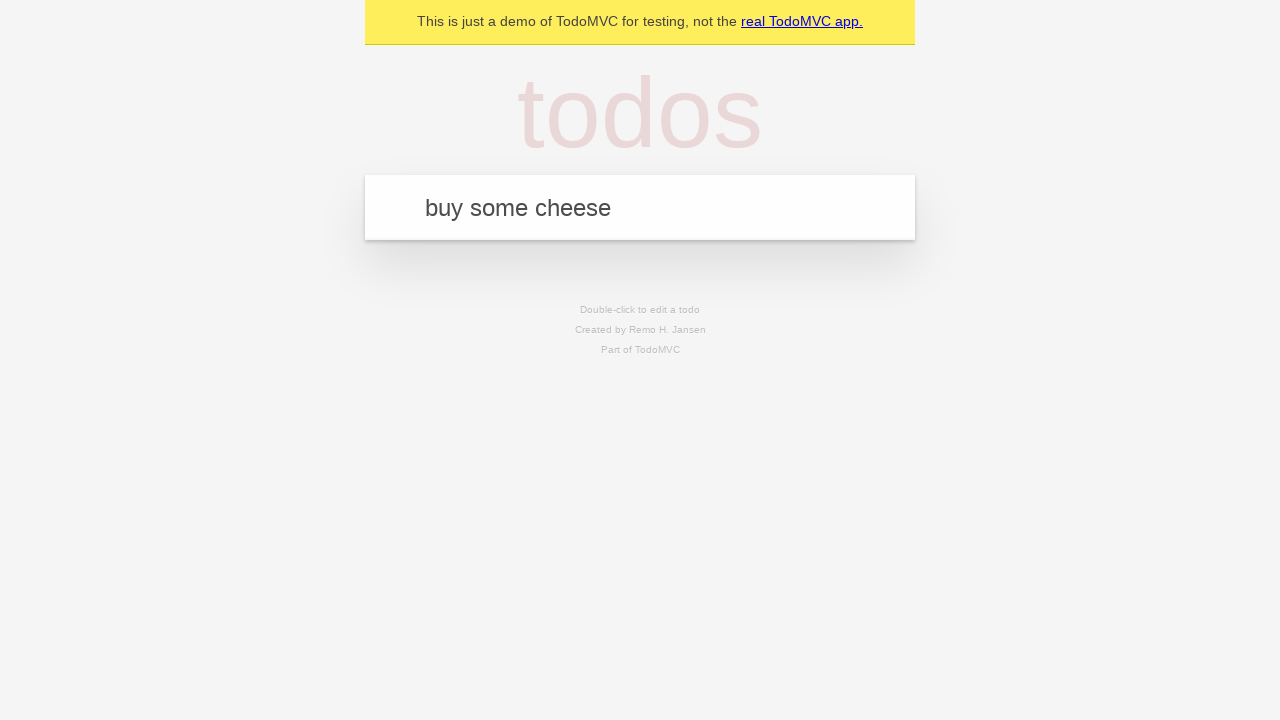

Pressed Enter to create first todo on internal:attr=[placeholder="What needs to be done?"i]
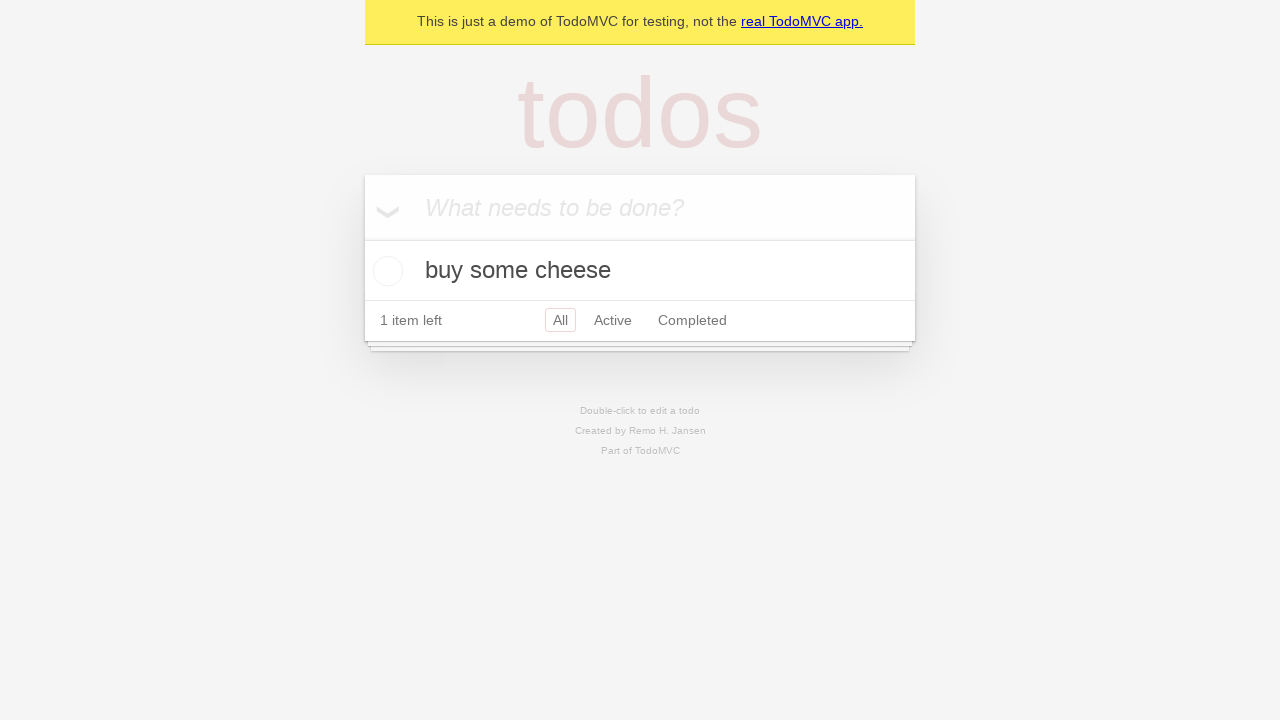

Filled todo input with 'feed the cat' on internal:attr=[placeholder="What needs to be done?"i]
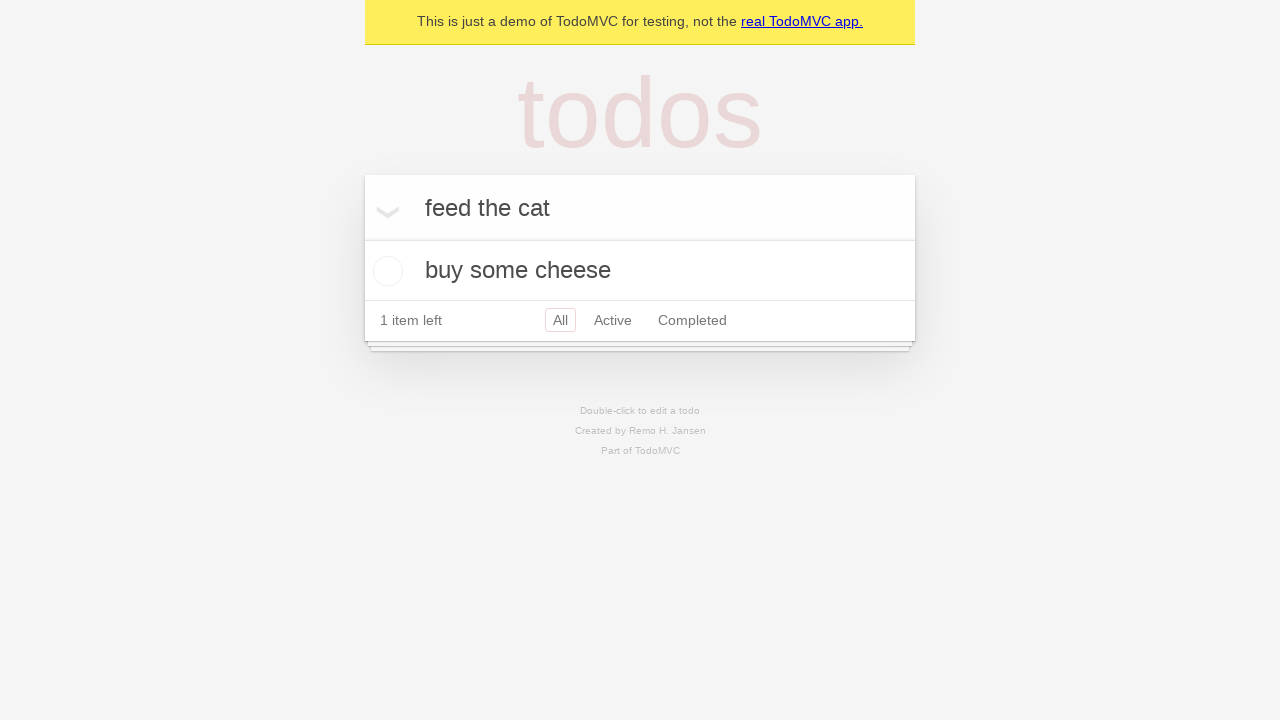

Pressed Enter to create second todo on internal:attr=[placeholder="What needs to be done?"i]
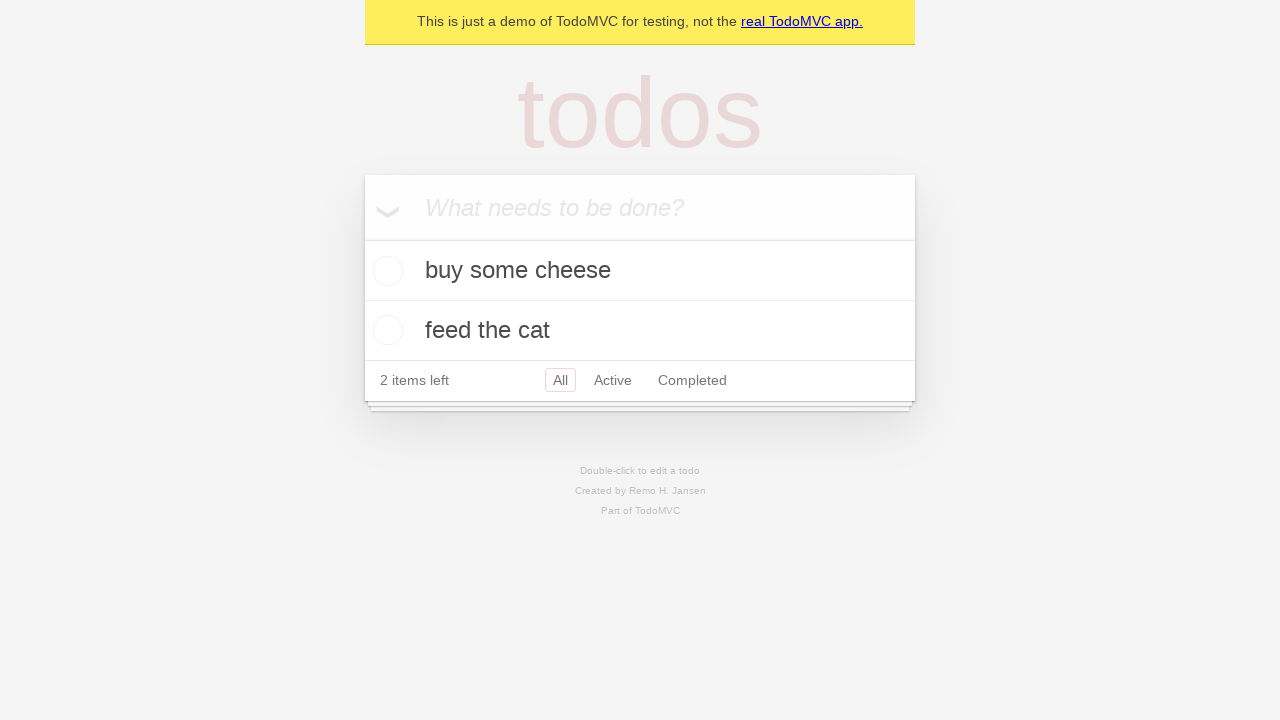

Filled todo input with 'book a doctors appointment' on internal:attr=[placeholder="What needs to be done?"i]
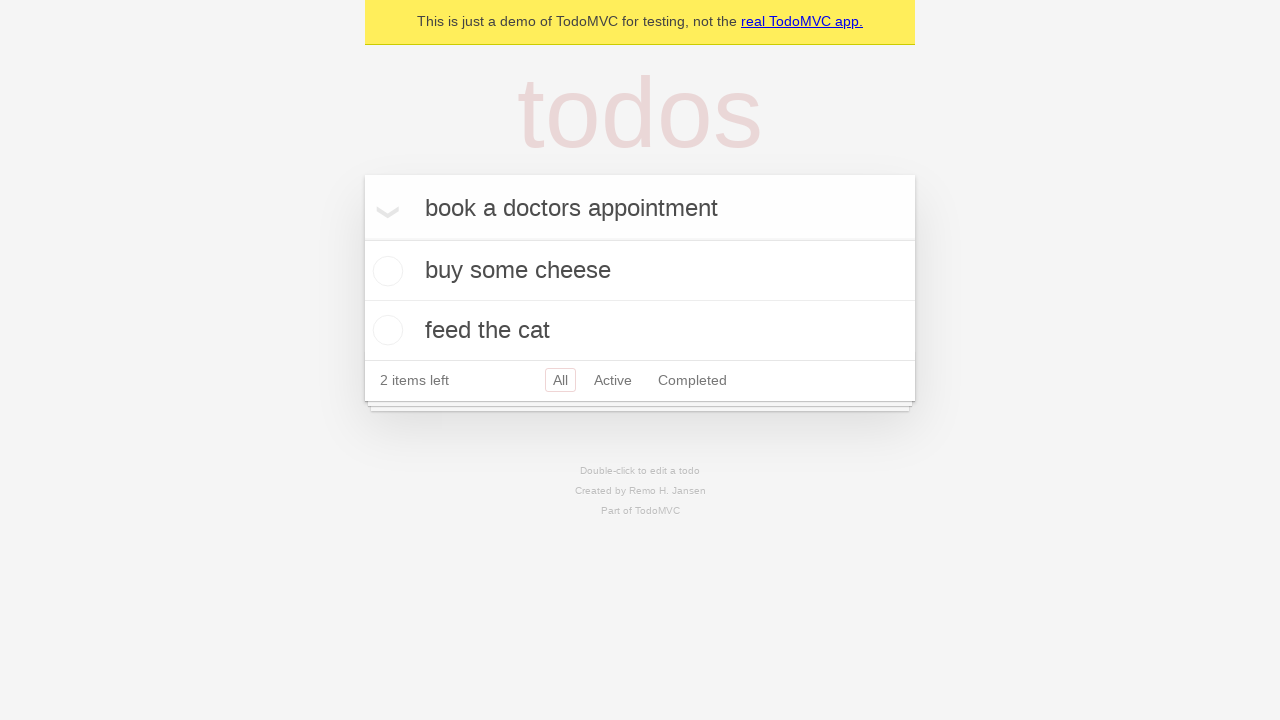

Pressed Enter to create third todo on internal:attr=[placeholder="What needs to be done?"i]
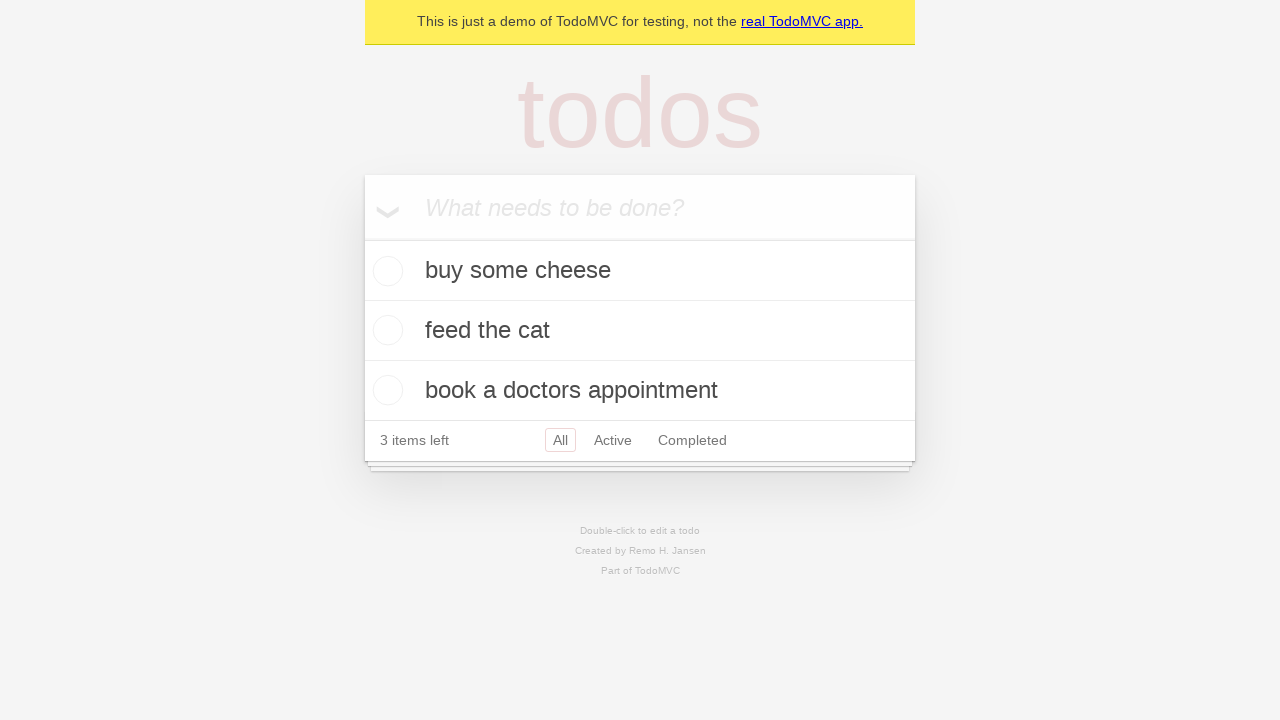

Double-clicked second todo item to enter edit mode at (640, 331) on internal:testid=[data-testid="todo-item"s] >> nth=1
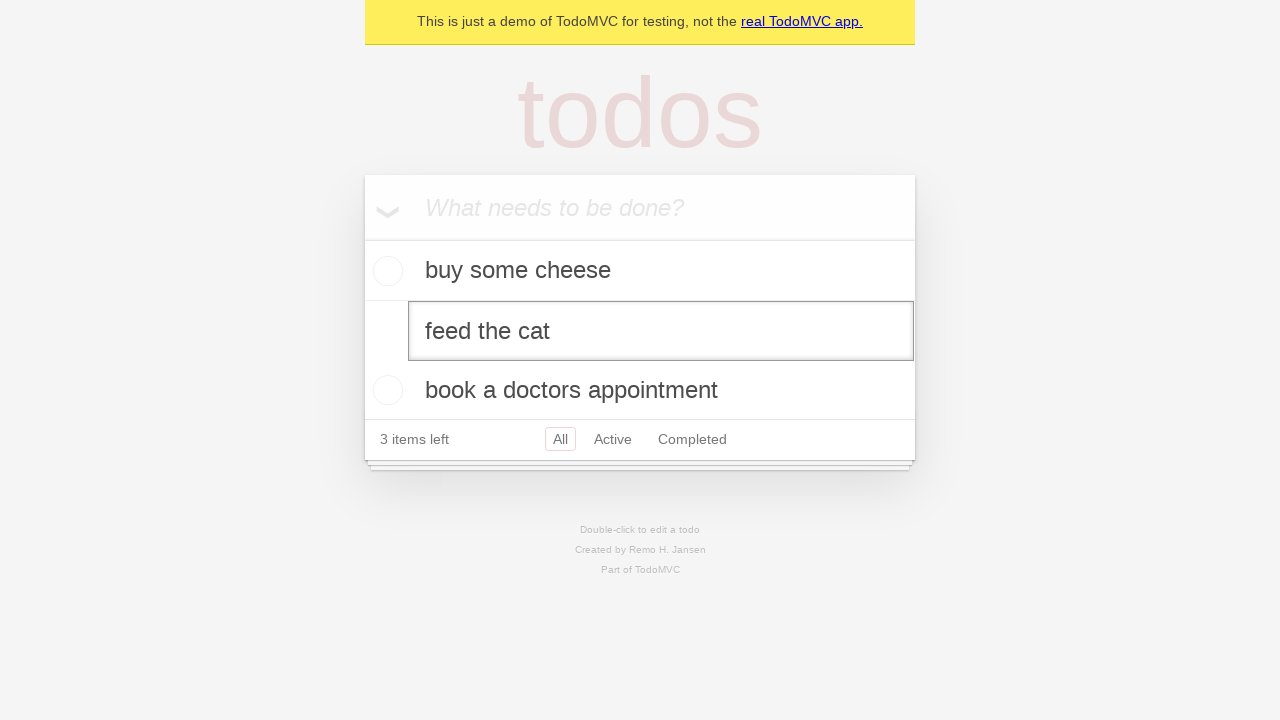

Filled edit textbox with 'buy some sausages' on internal:testid=[data-testid="todo-item"s] >> nth=1 >> internal:role=textbox[nam
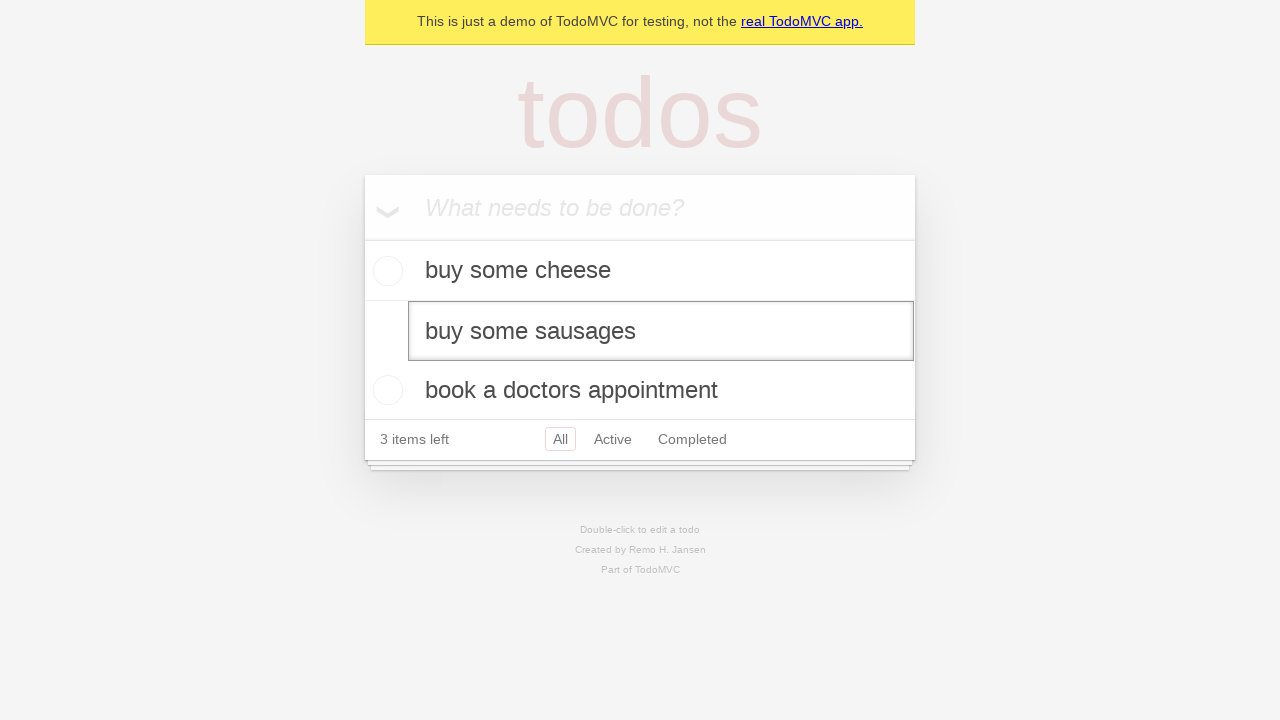

Pressed Enter to confirm edit and save new todo text on internal:testid=[data-testid="todo-item"s] >> nth=1 >> internal:role=textbox[nam
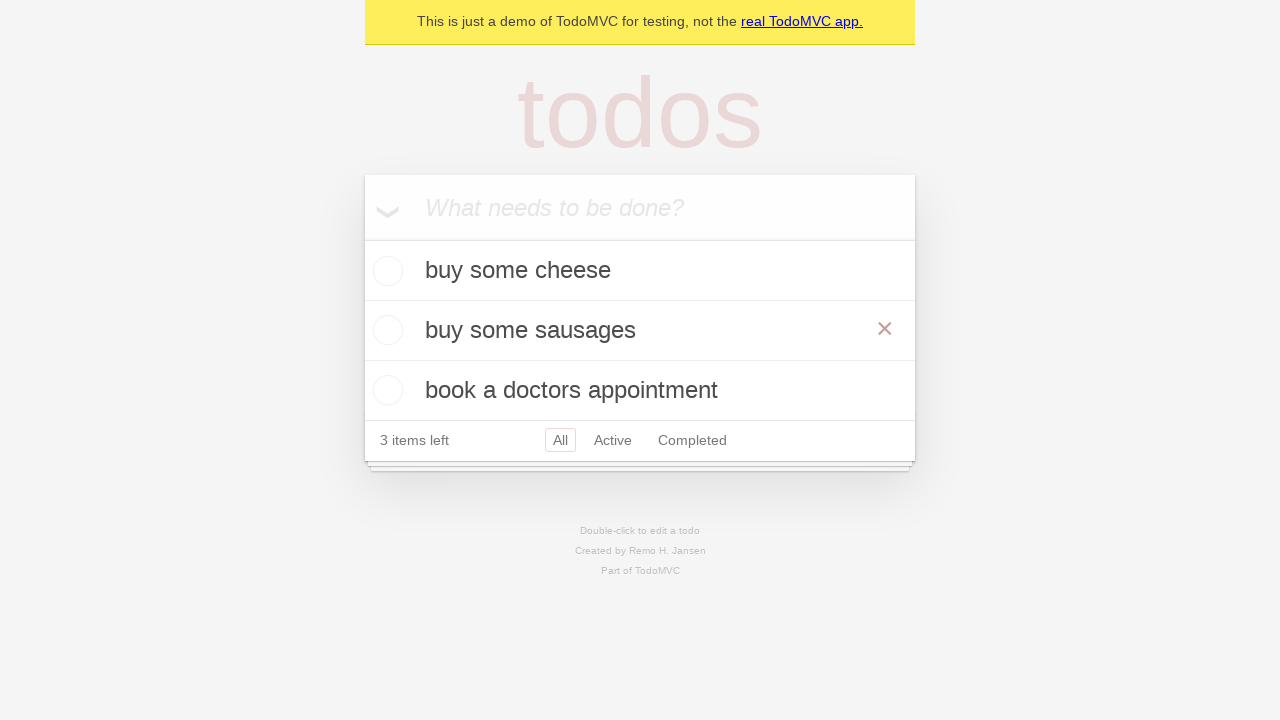

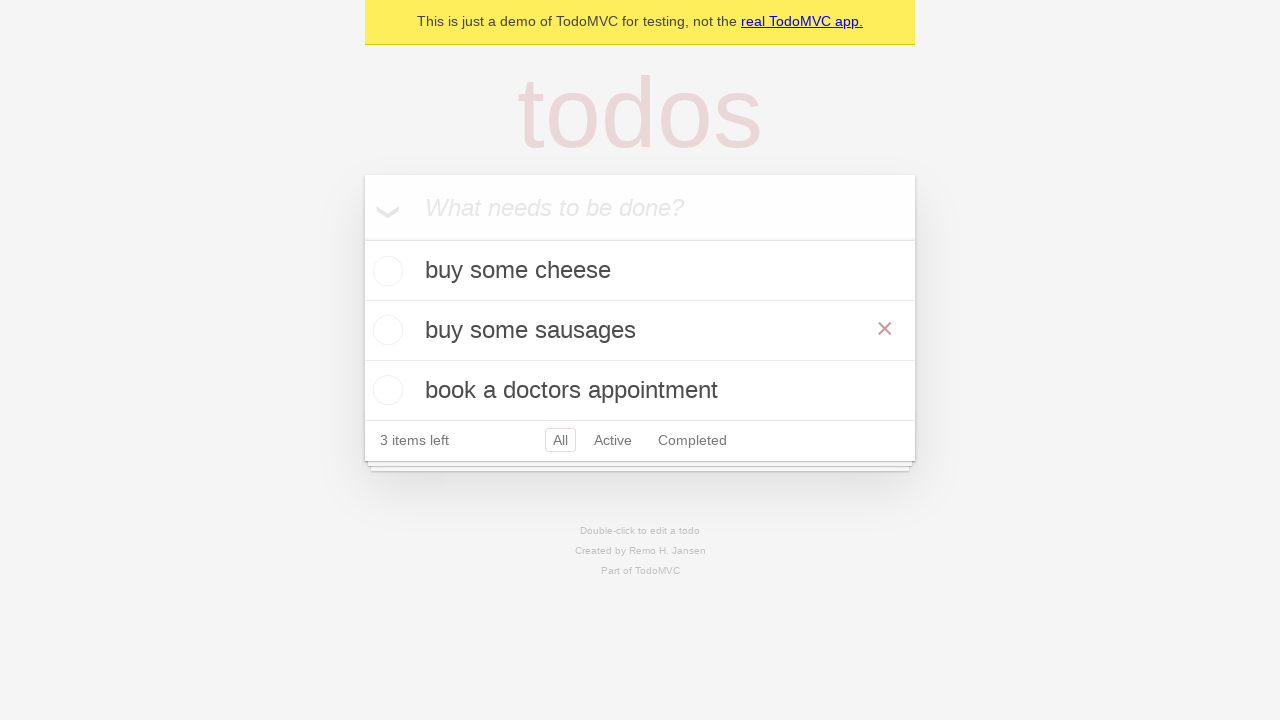